Tests enabling a disabled input field by clicking the Enable button and verifying the input becomes active

Starting URL: http://the-internet.herokuapp.com/dynamic_controls

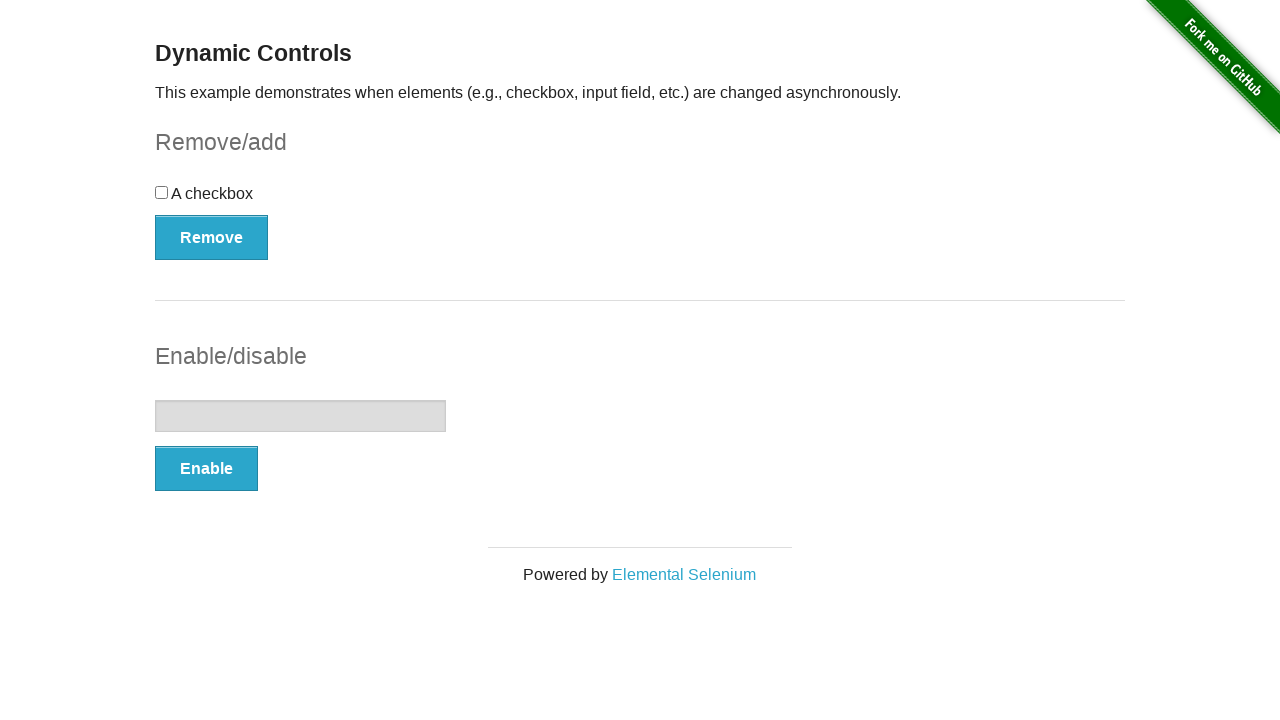

Input field became visible
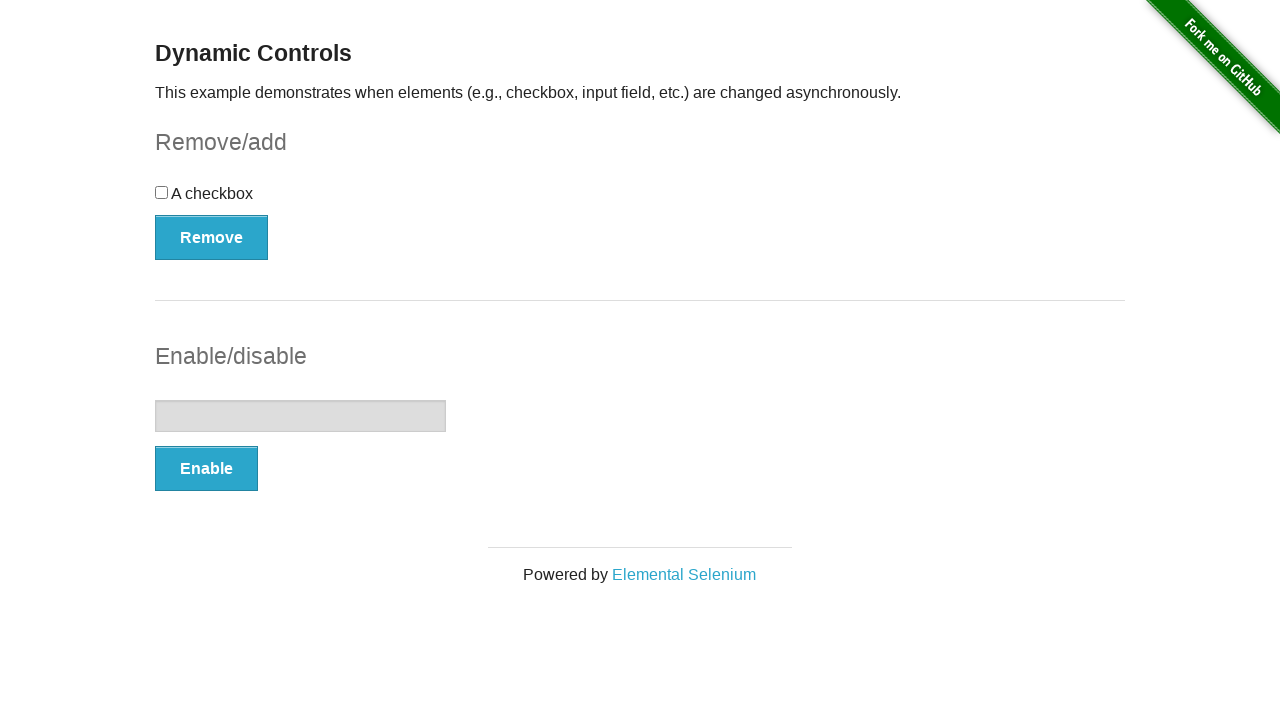

Clicked Enable button to enable the input field at (206, 469) on xpath=//*[.='Enable']
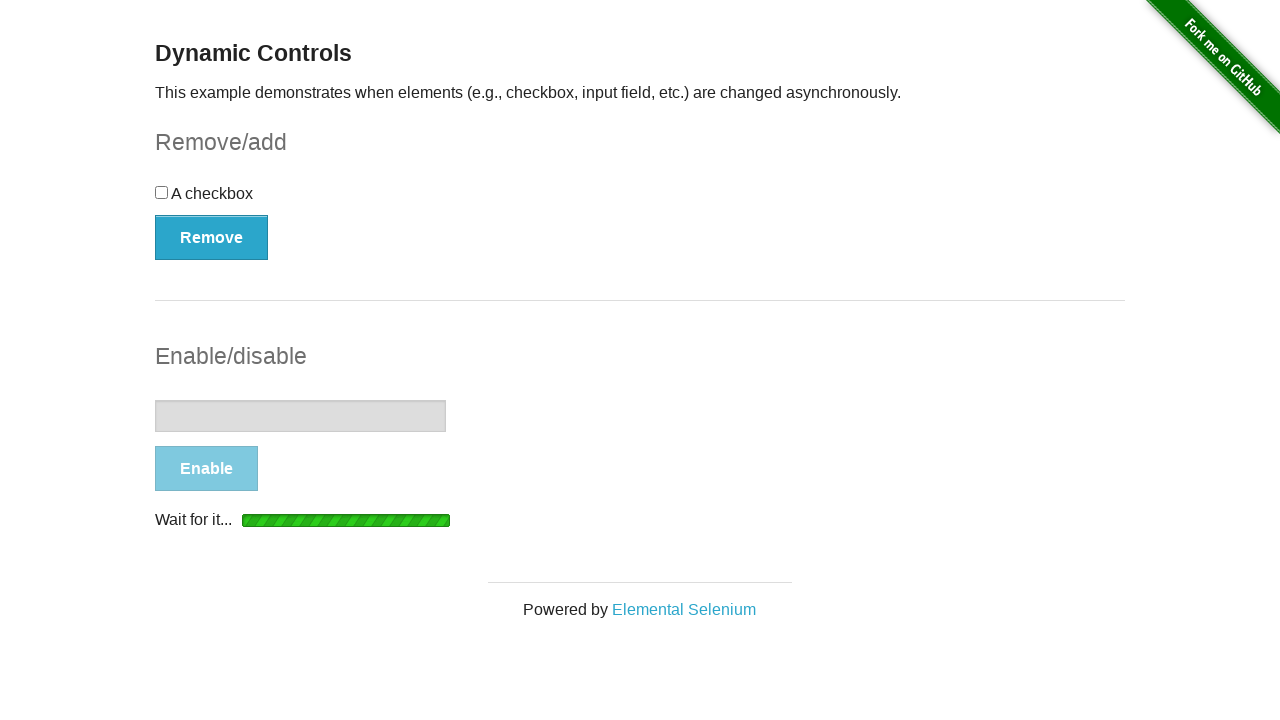

Input field is now enabled - confirmation message appeared
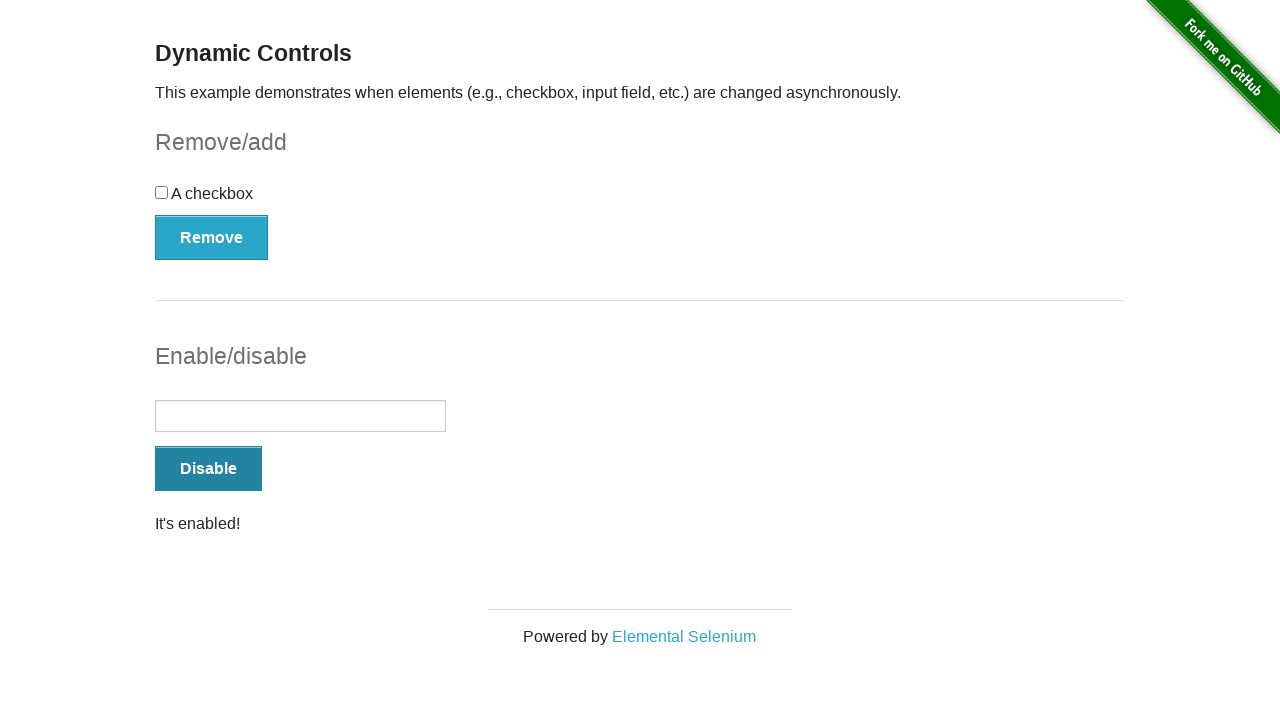

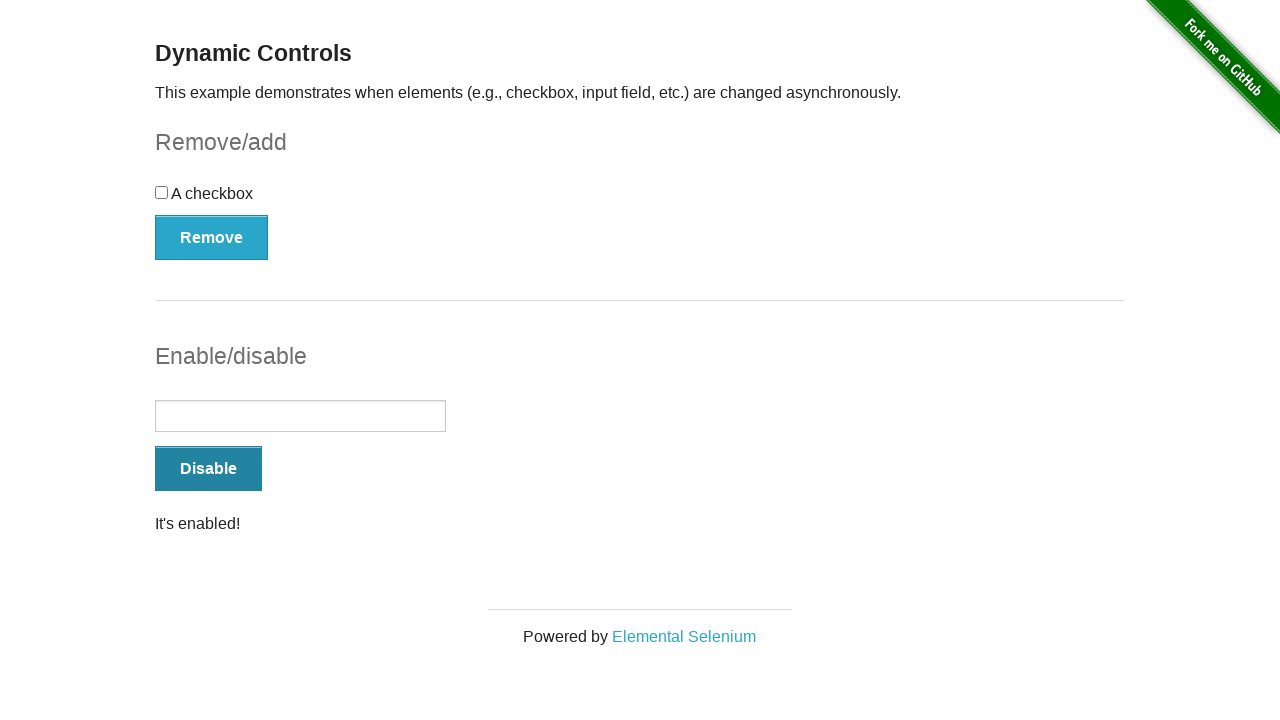